Tests file upload functionality by selecting a file via the file input element and verifying the upload interaction on the Heroku test page.

Starting URL: https://the-internet.herokuapp.com/upload

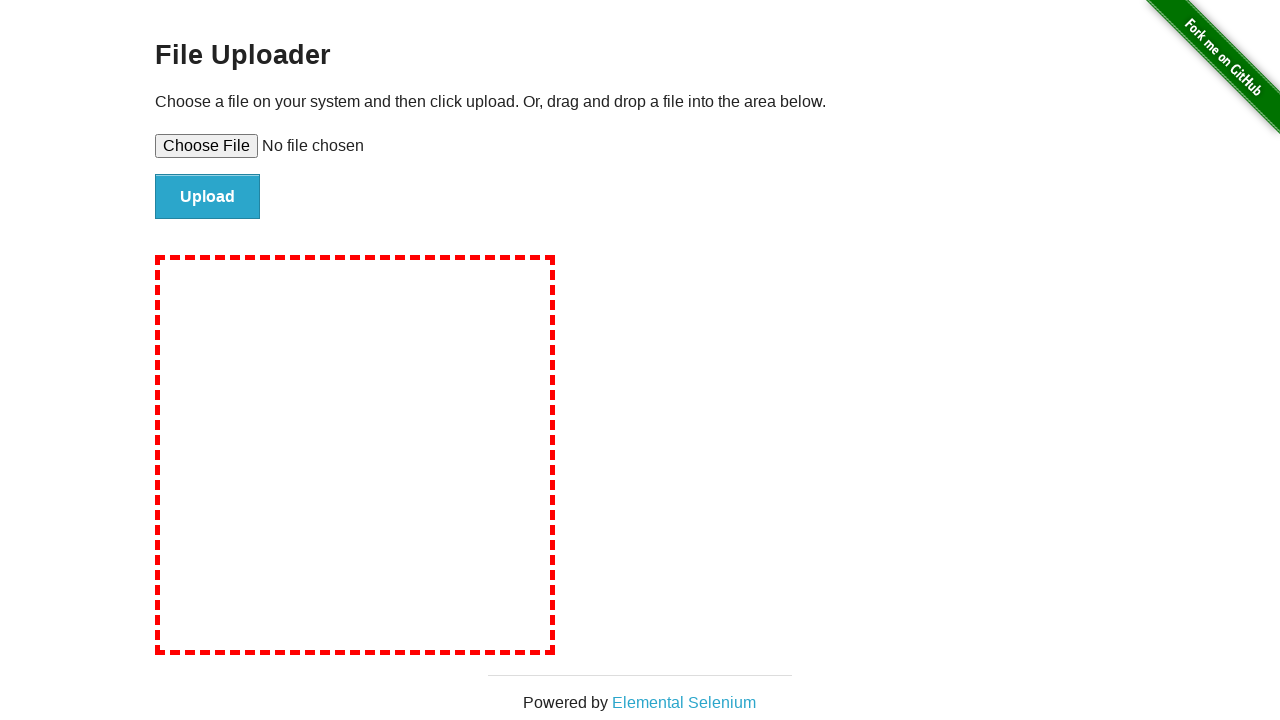

Set test_resume.txt file to file input element
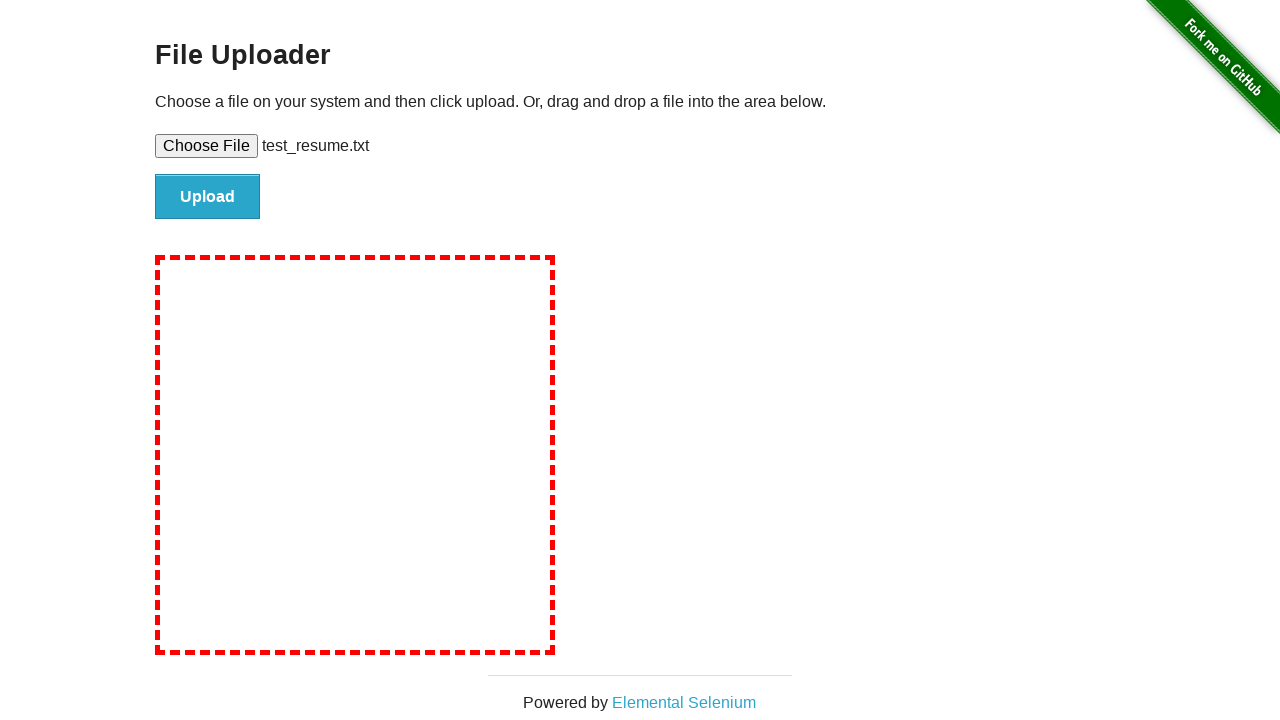

Clicked upload button to submit file at (208, 197) on #file-submit
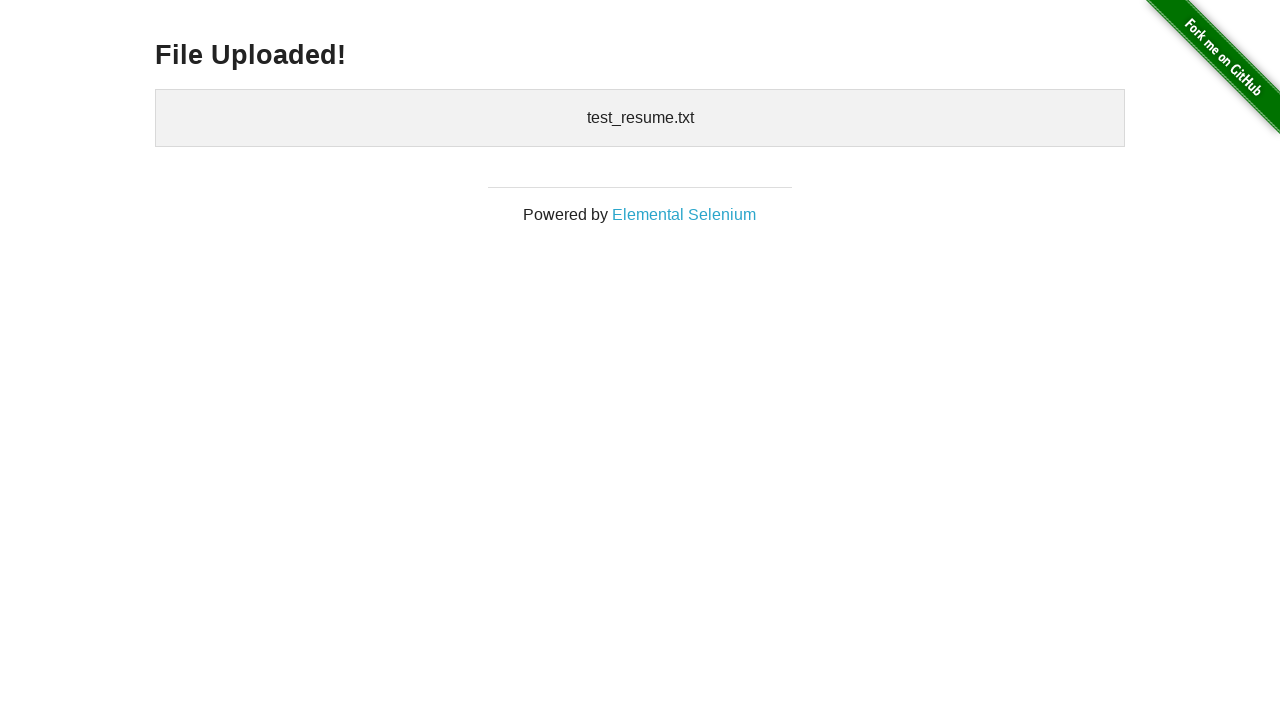

Upload confirmation message appeared
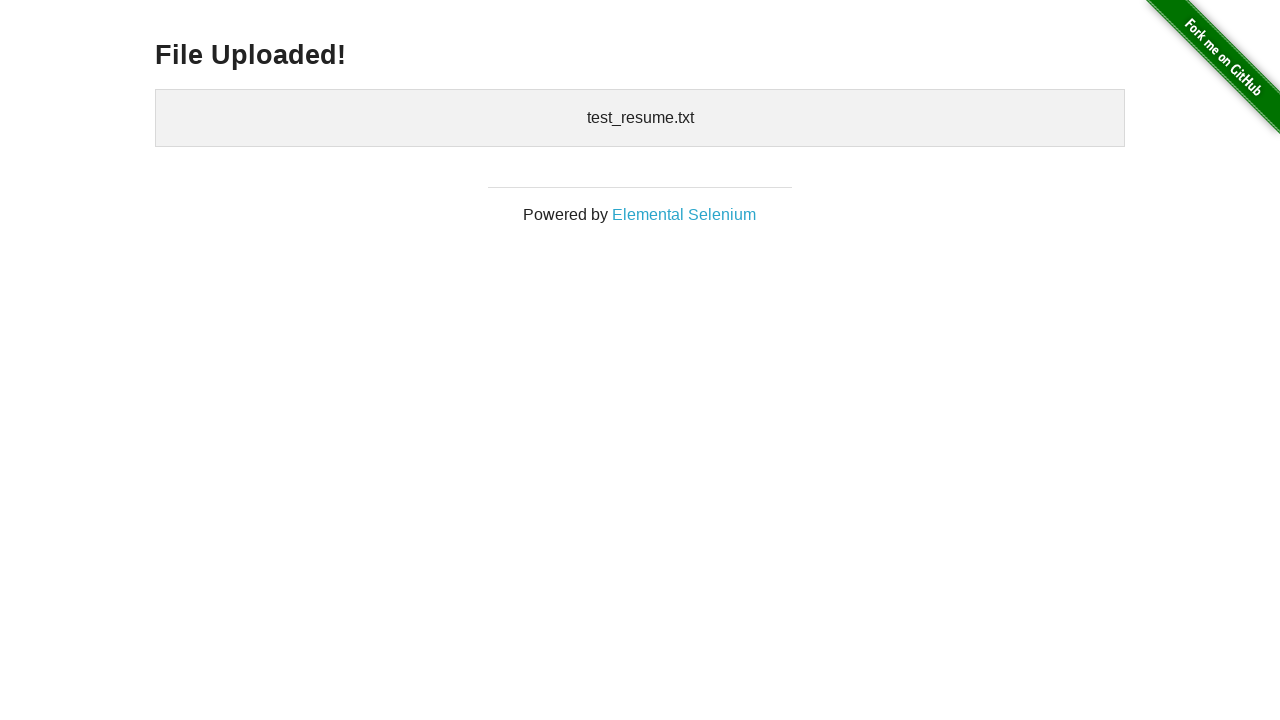

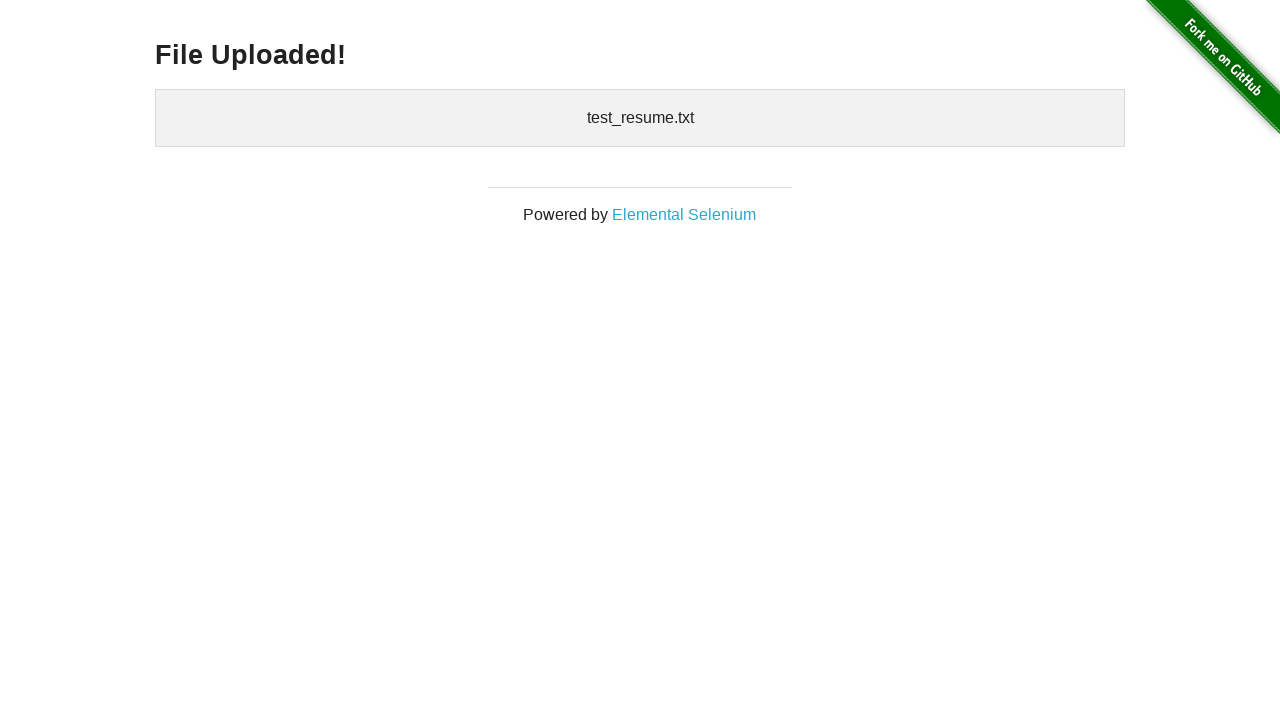